Tests window handling by clicking a button to open a small popup window, switching to it, maximizing it, closing it, and then switching back to the parent window.

Starting URL: https://chandanachaitanya.github.io/selenium-practice-site/

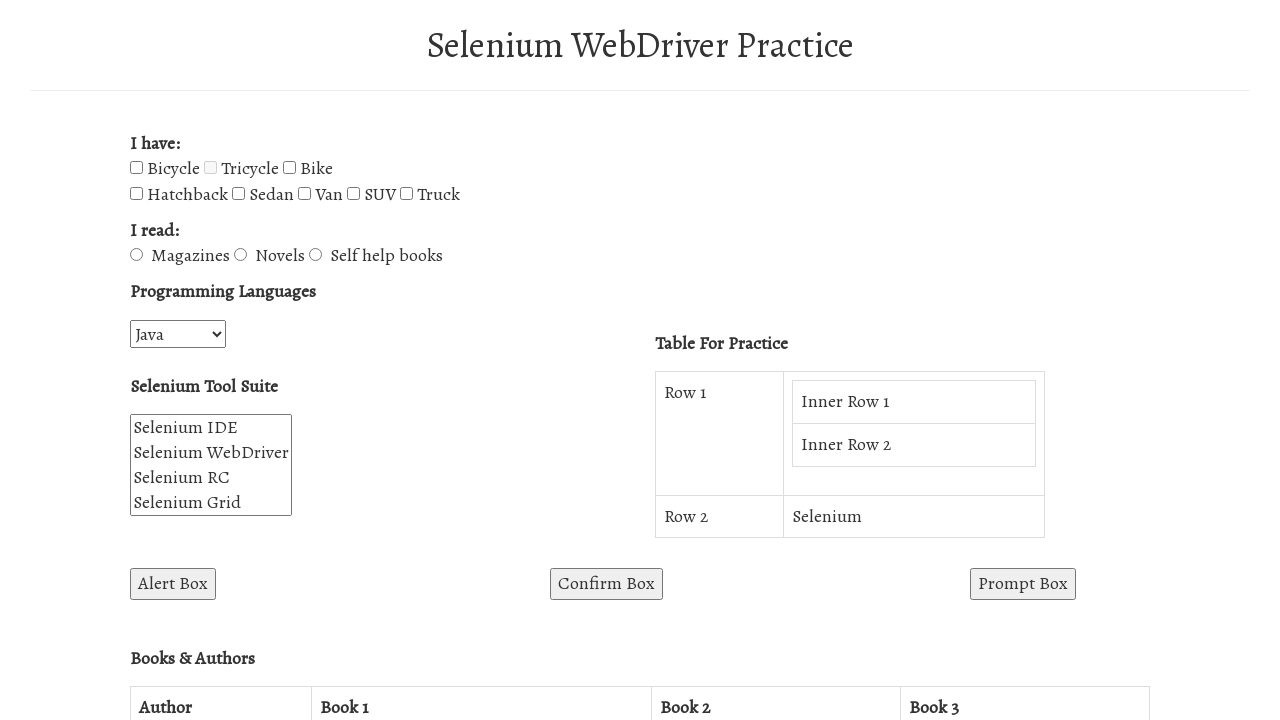

Stored parent page reference
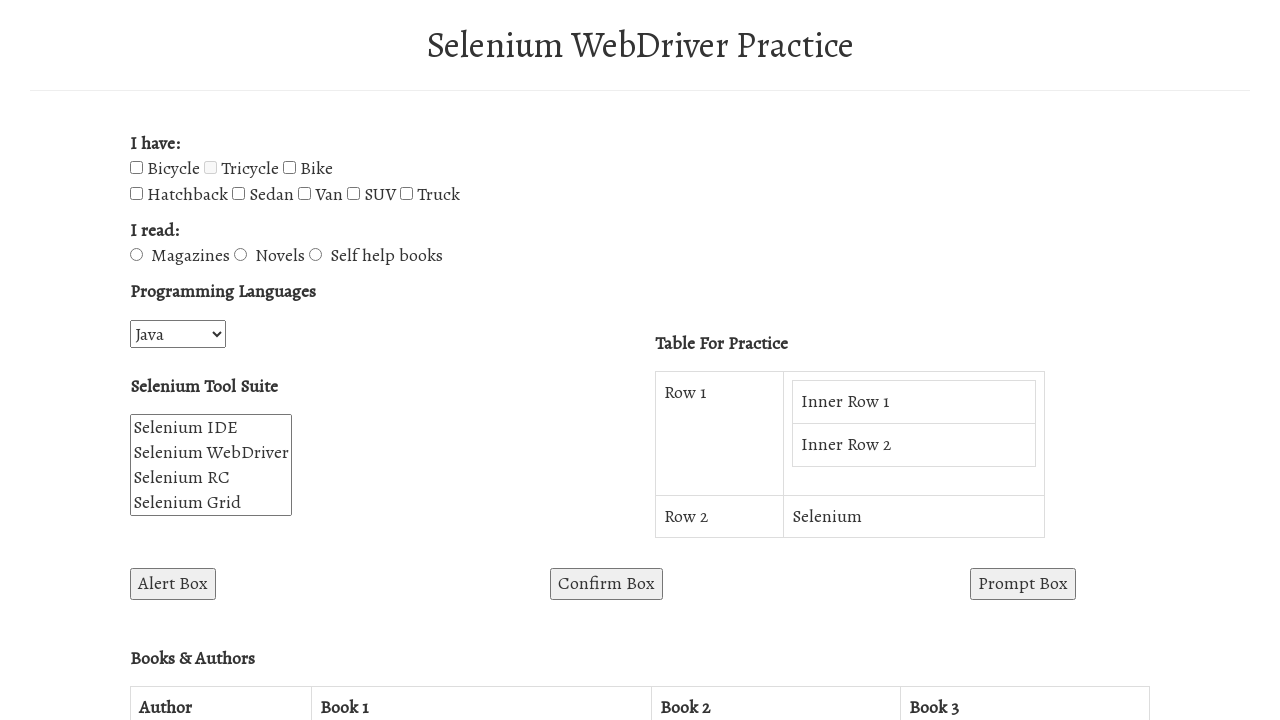

Clicked button to open small popup window at (775, 360) on #win2
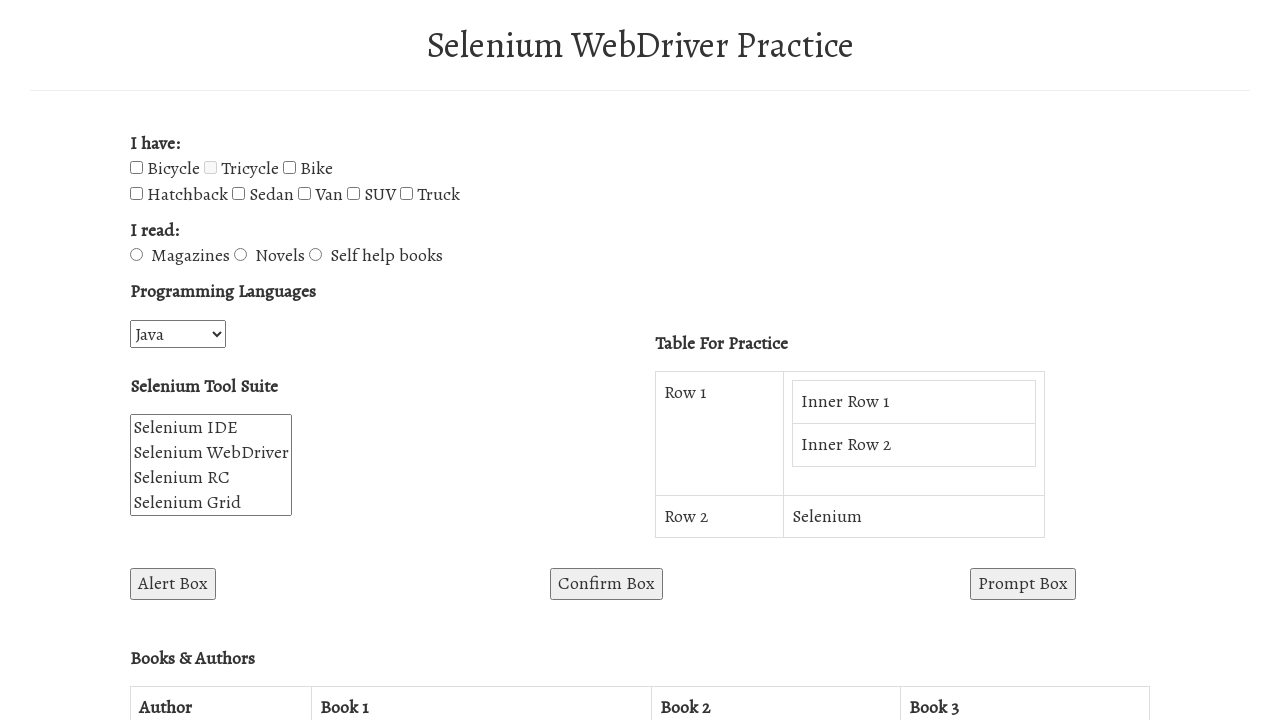

Waited for popup window to open
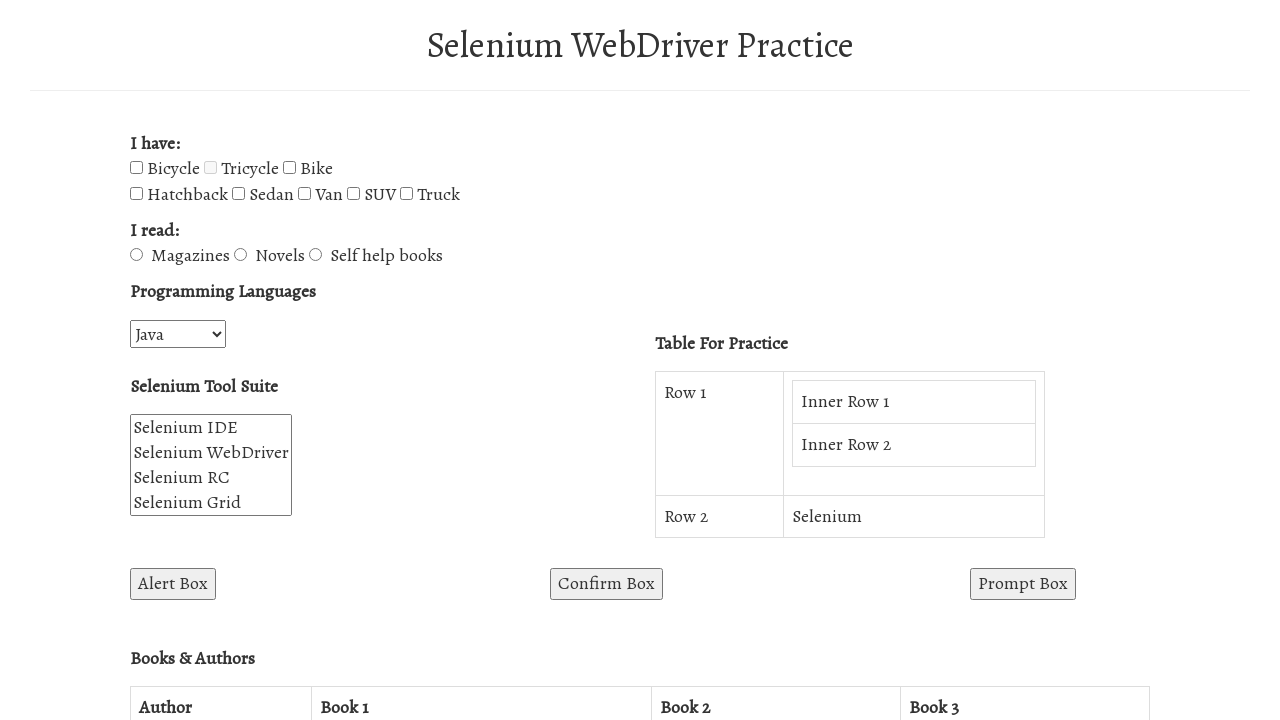

Retrieved all pages from context
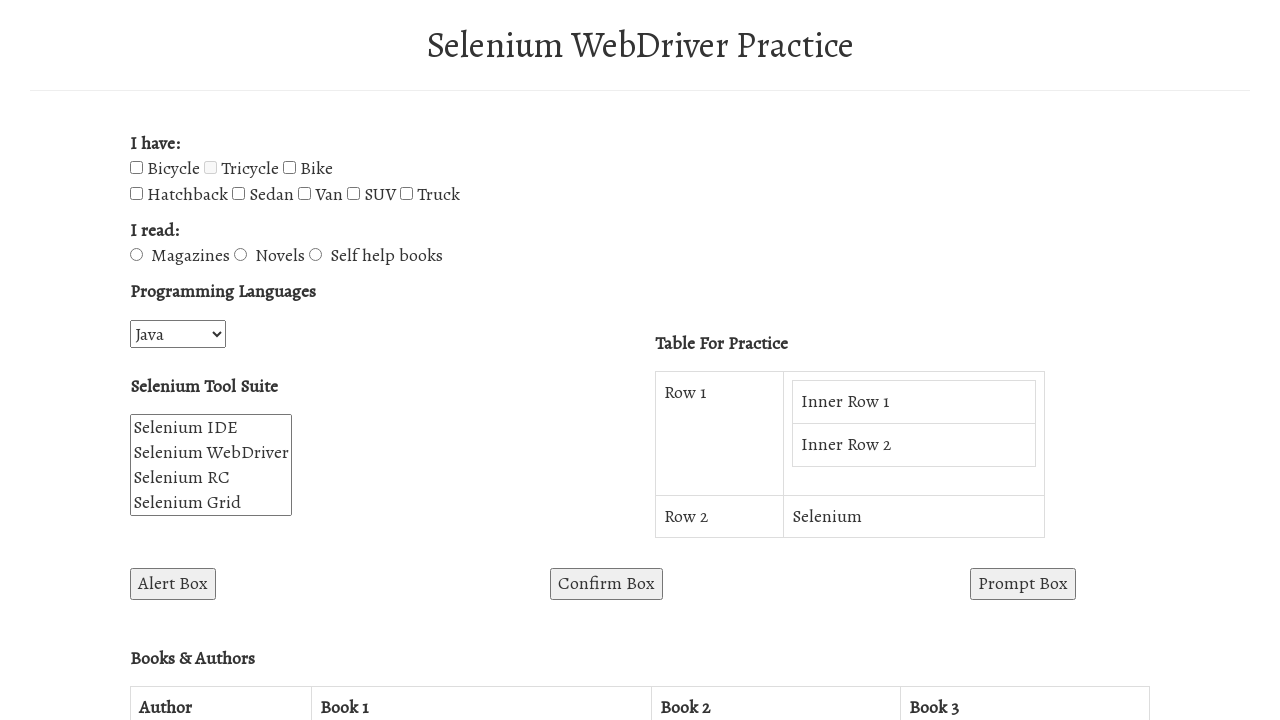

Found new popup window with title: 
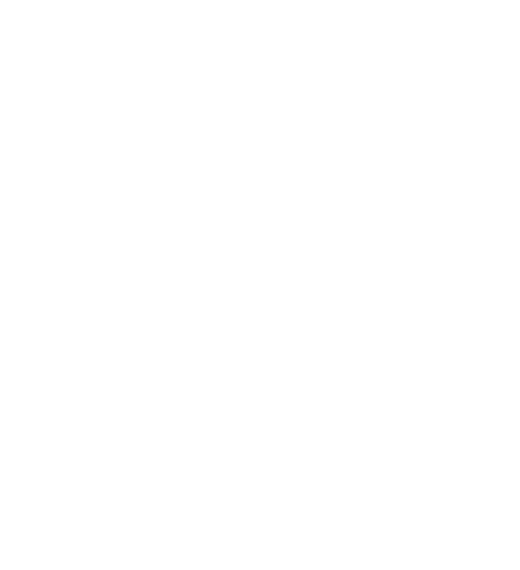

Maximized popup window to 1920x1080
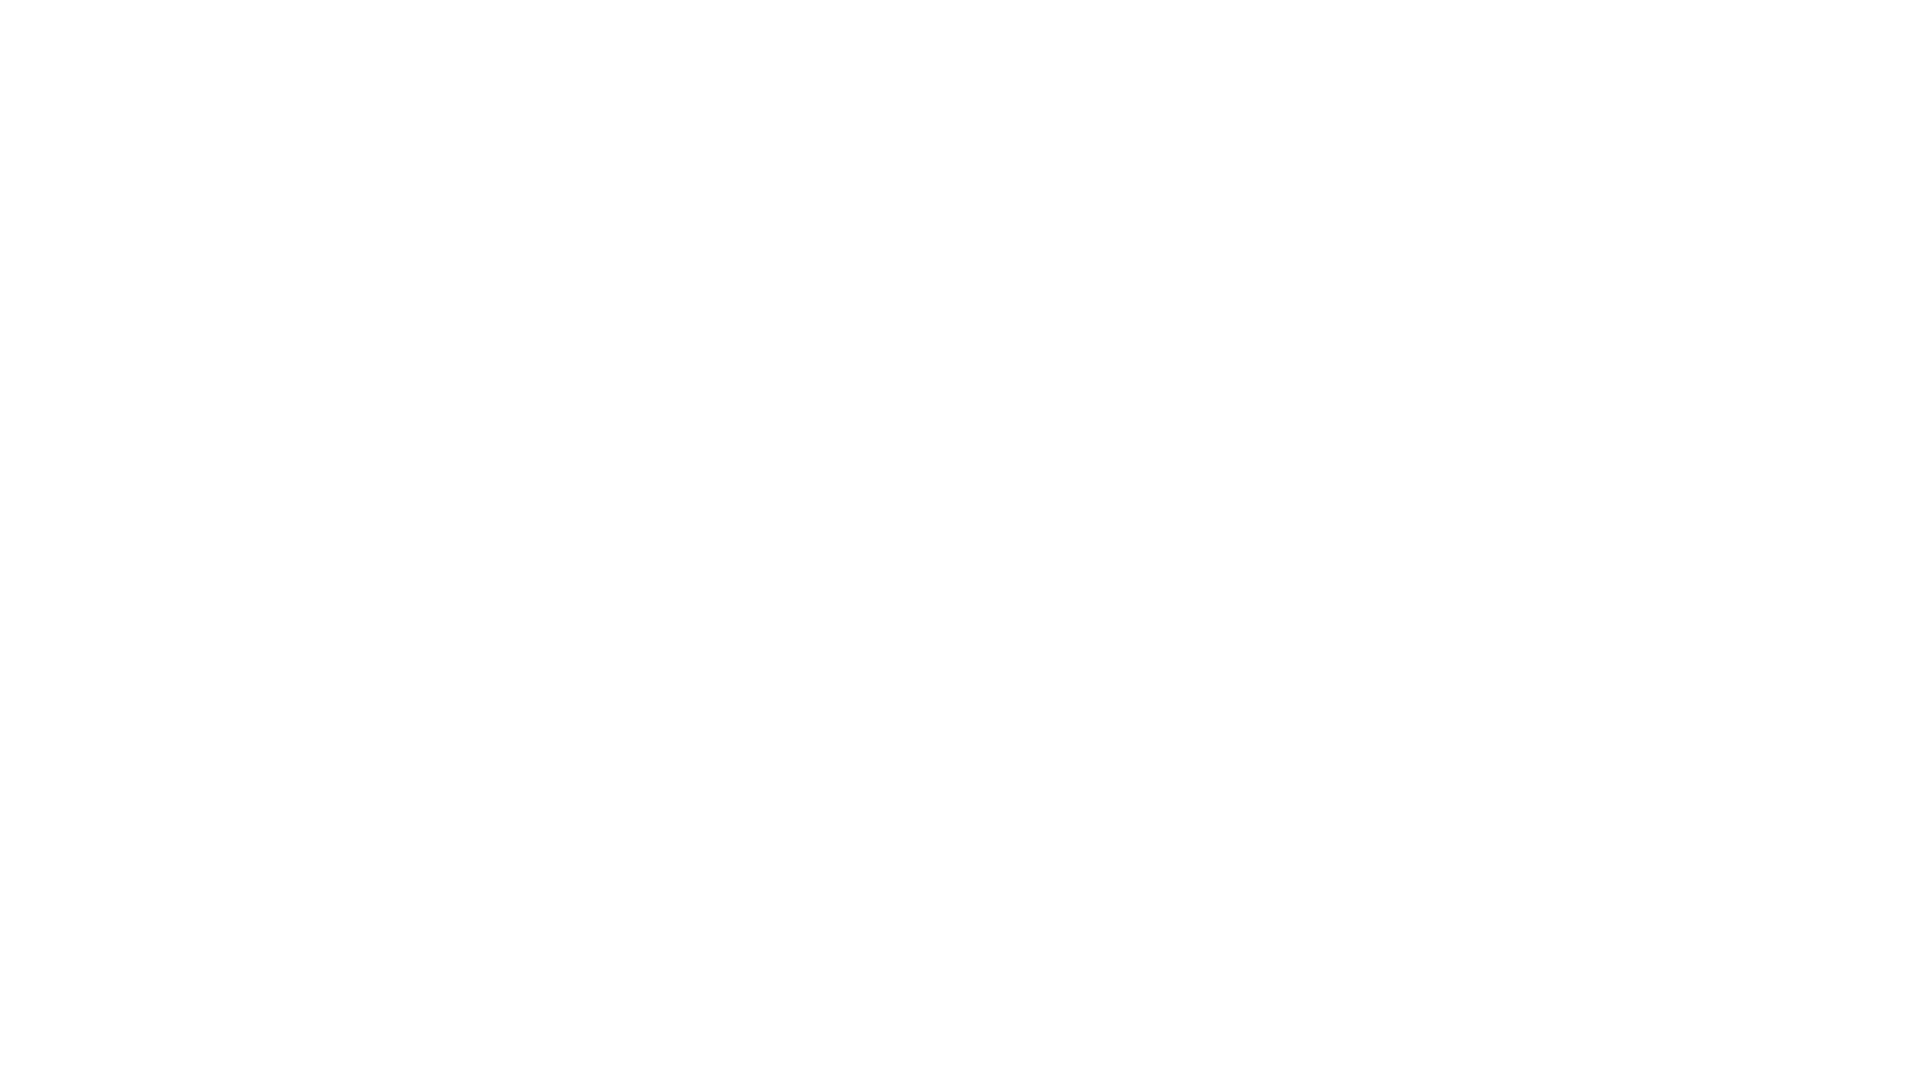

Closed popup window
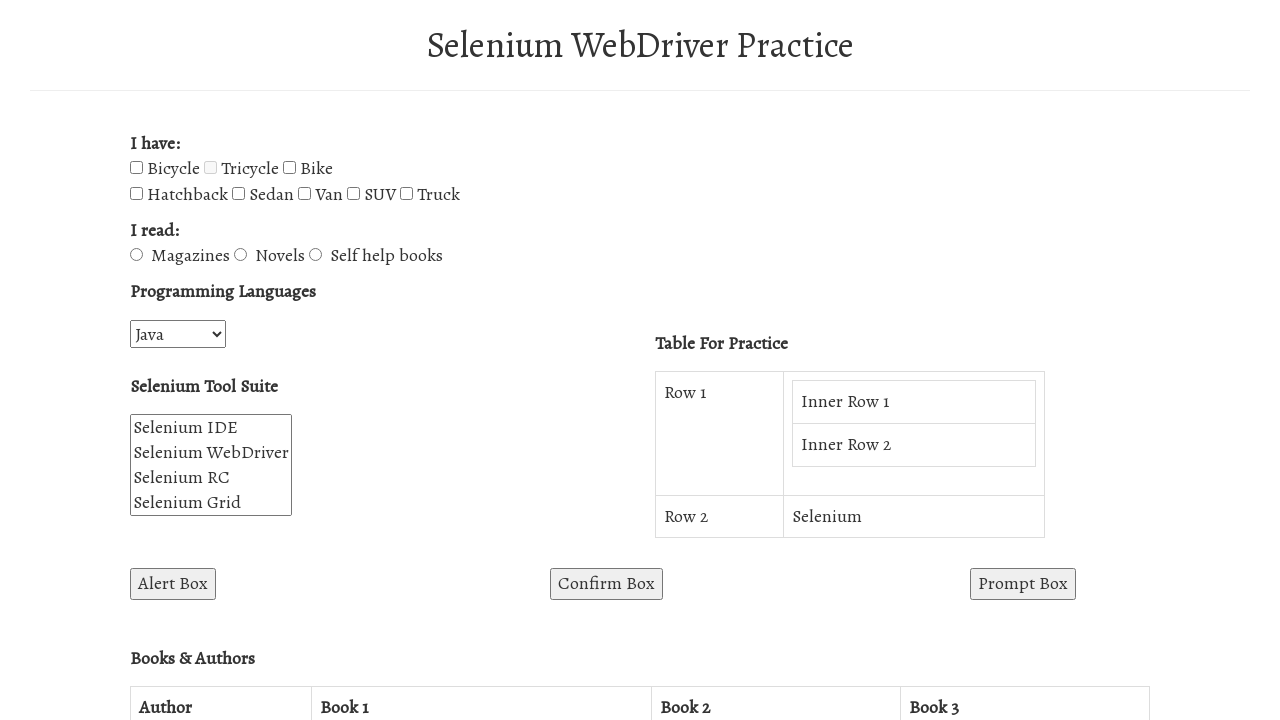

Switched back to parent window with URL: https://chandanachaitanya.github.io/selenium-practice-site/?languages=Java&enterText=
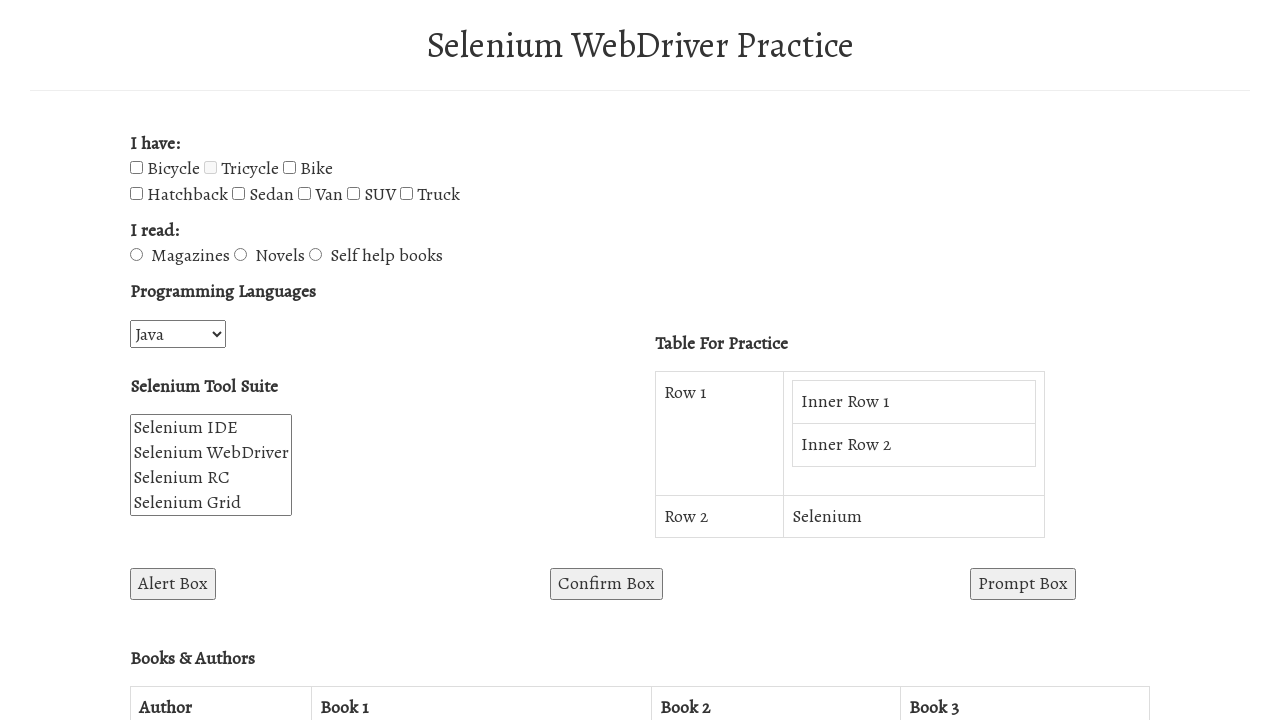

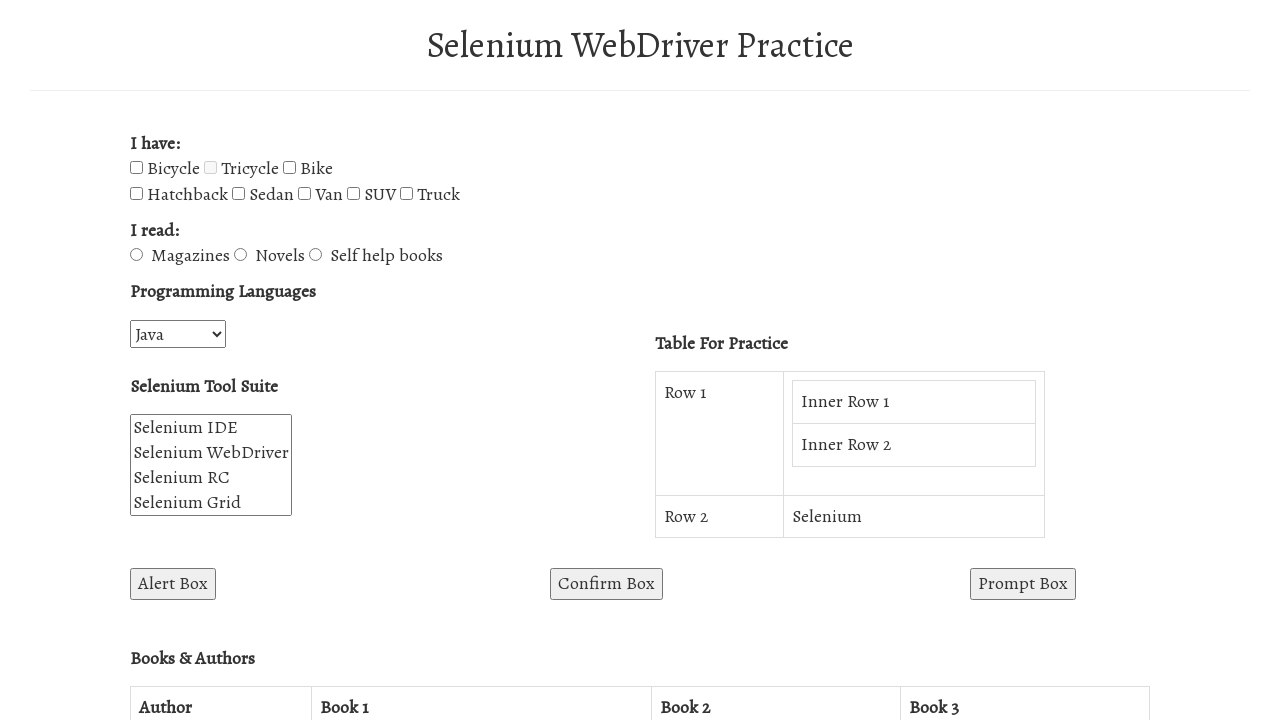